Tests that entered text is trimmed when saving edits

Starting URL: https://demo.playwright.dev/todomvc

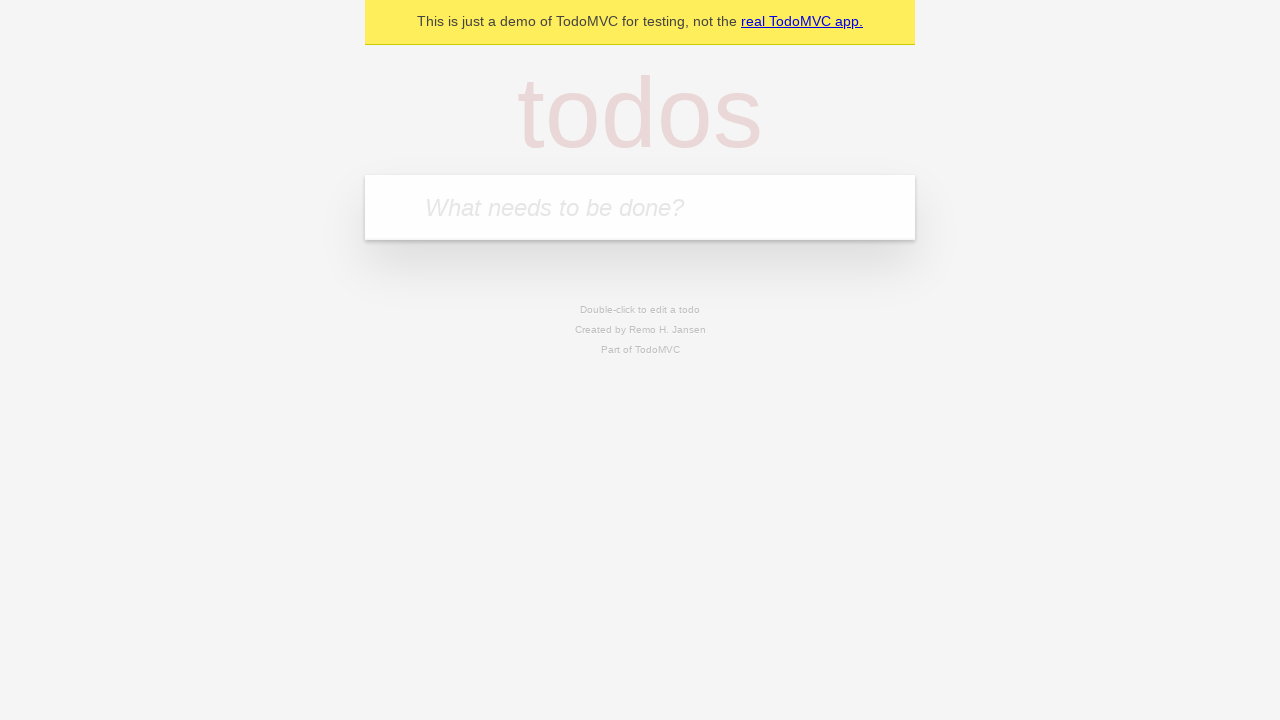

Filled first todo input with 'buy some cheese' on internal:attr=[placeholder="What needs to be done?"i]
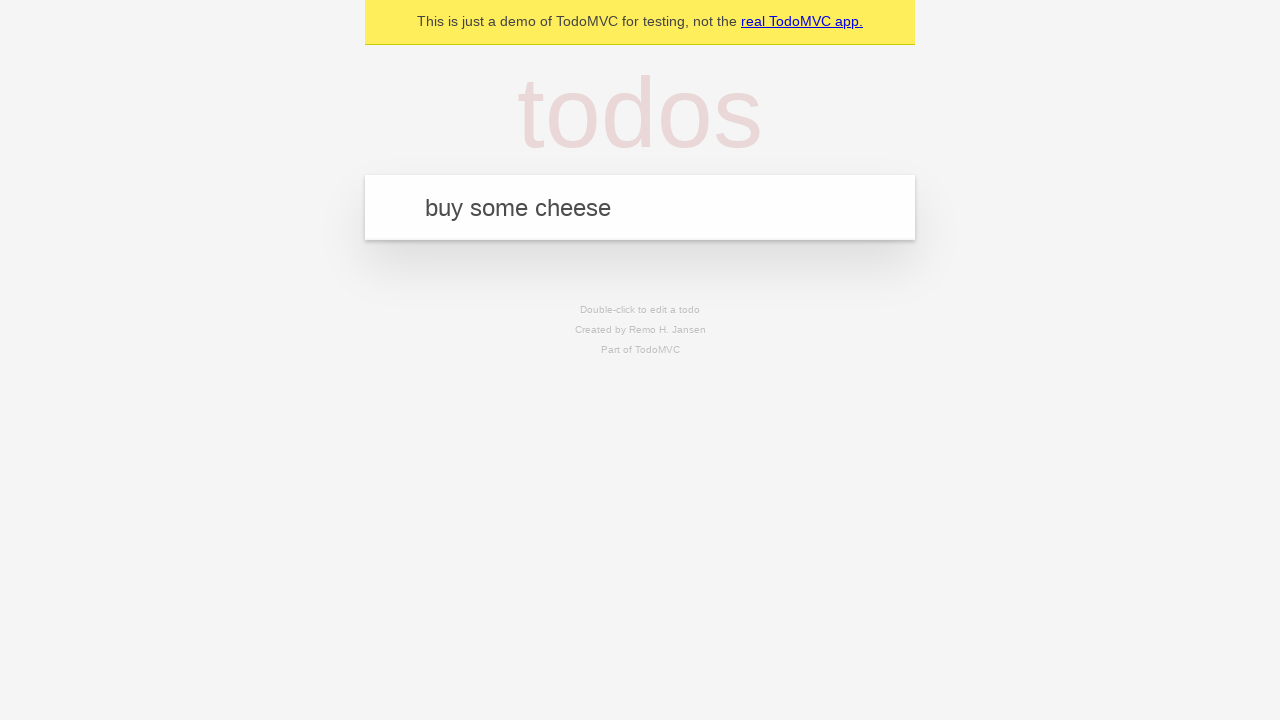

Pressed Enter to create first todo on internal:attr=[placeholder="What needs to be done?"i]
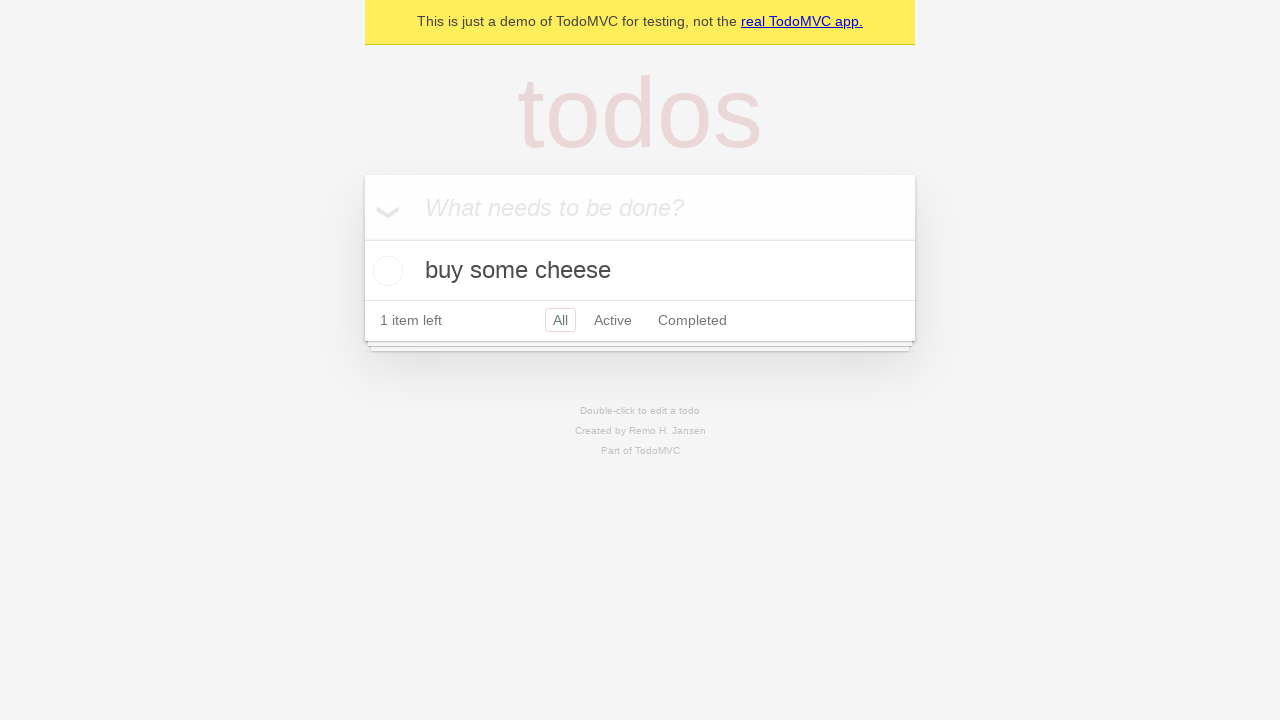

Filled second todo input with 'feed the cat' on internal:attr=[placeholder="What needs to be done?"i]
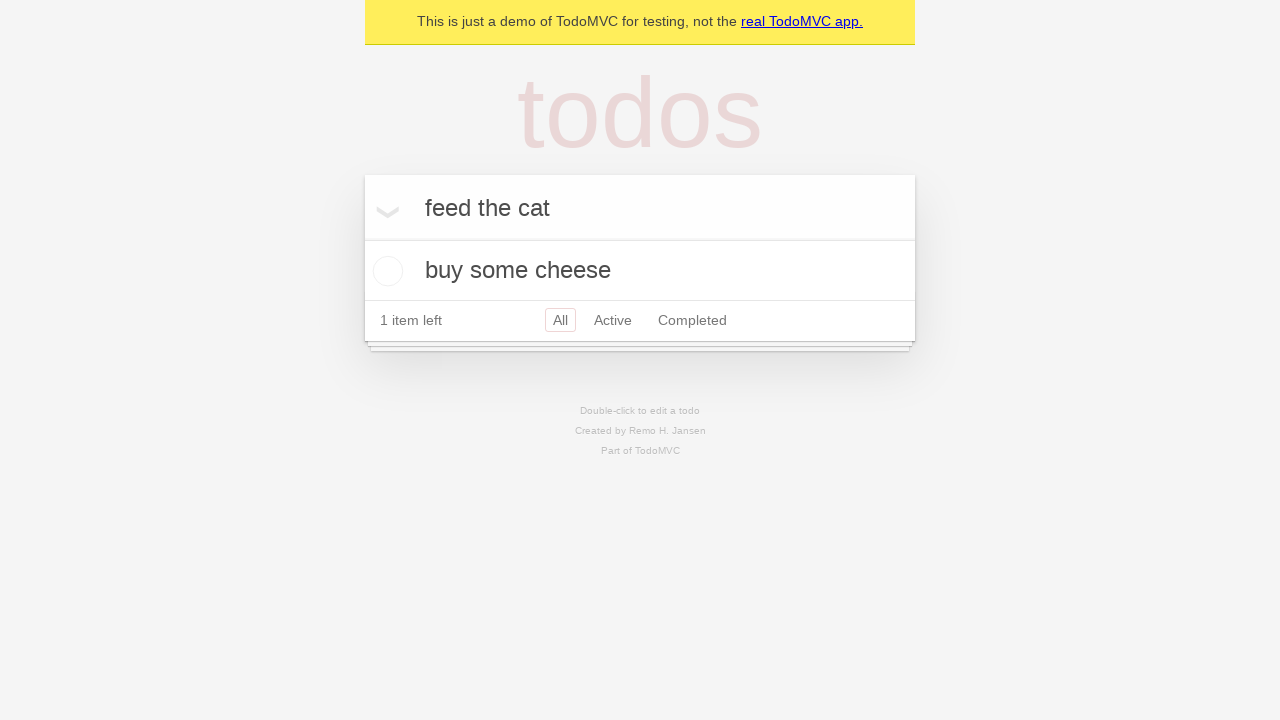

Pressed Enter to create second todo on internal:attr=[placeholder="What needs to be done?"i]
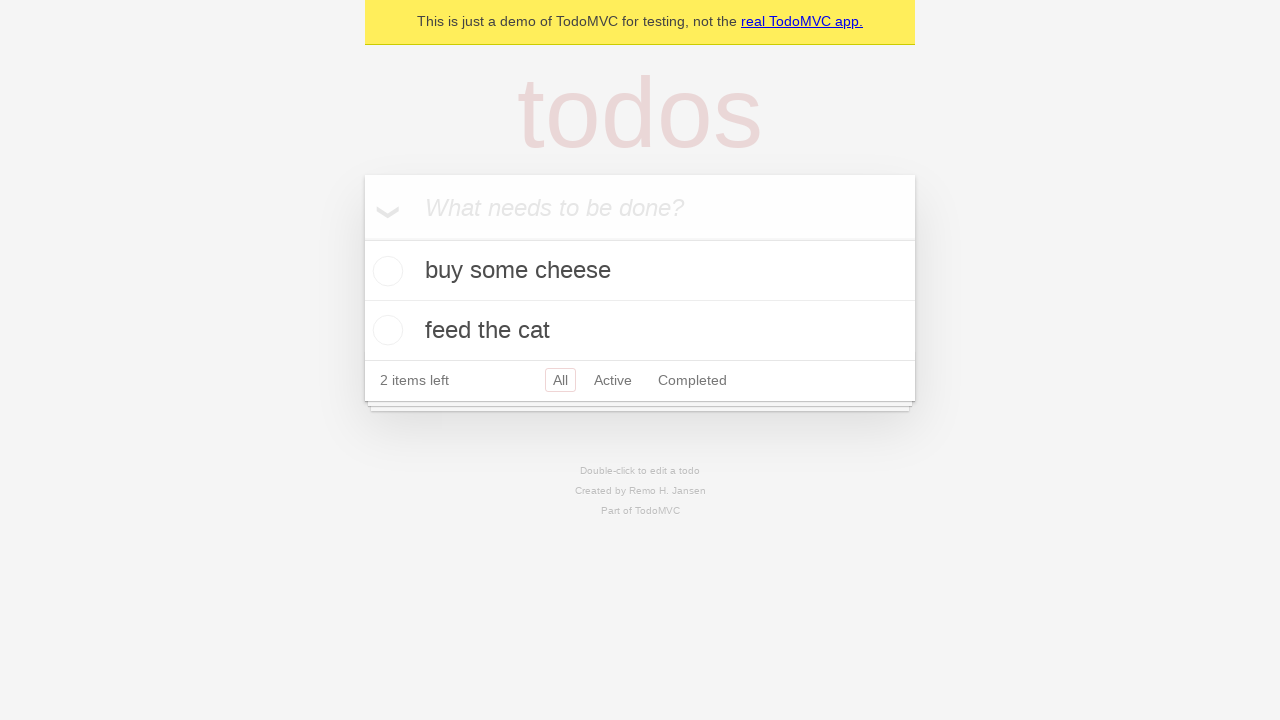

Filled third todo input with 'book a doctors appointment' on internal:attr=[placeholder="What needs to be done?"i]
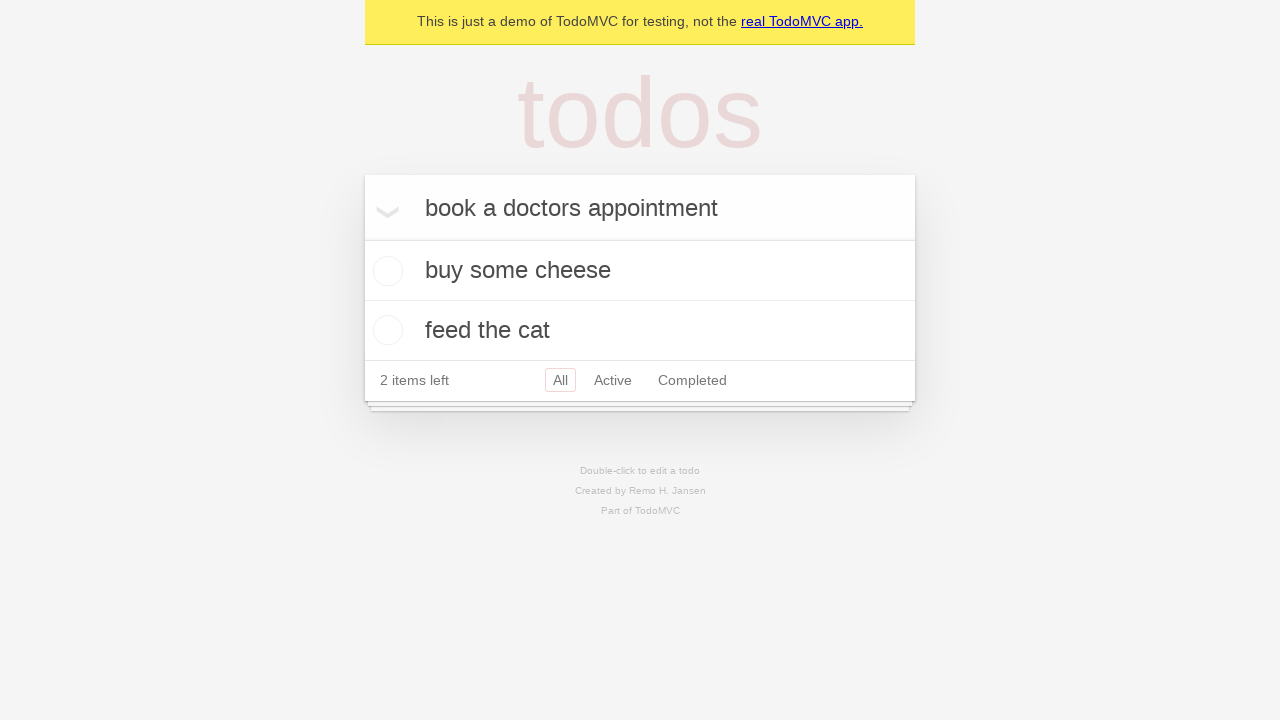

Pressed Enter to create third todo on internal:attr=[placeholder="What needs to be done?"i]
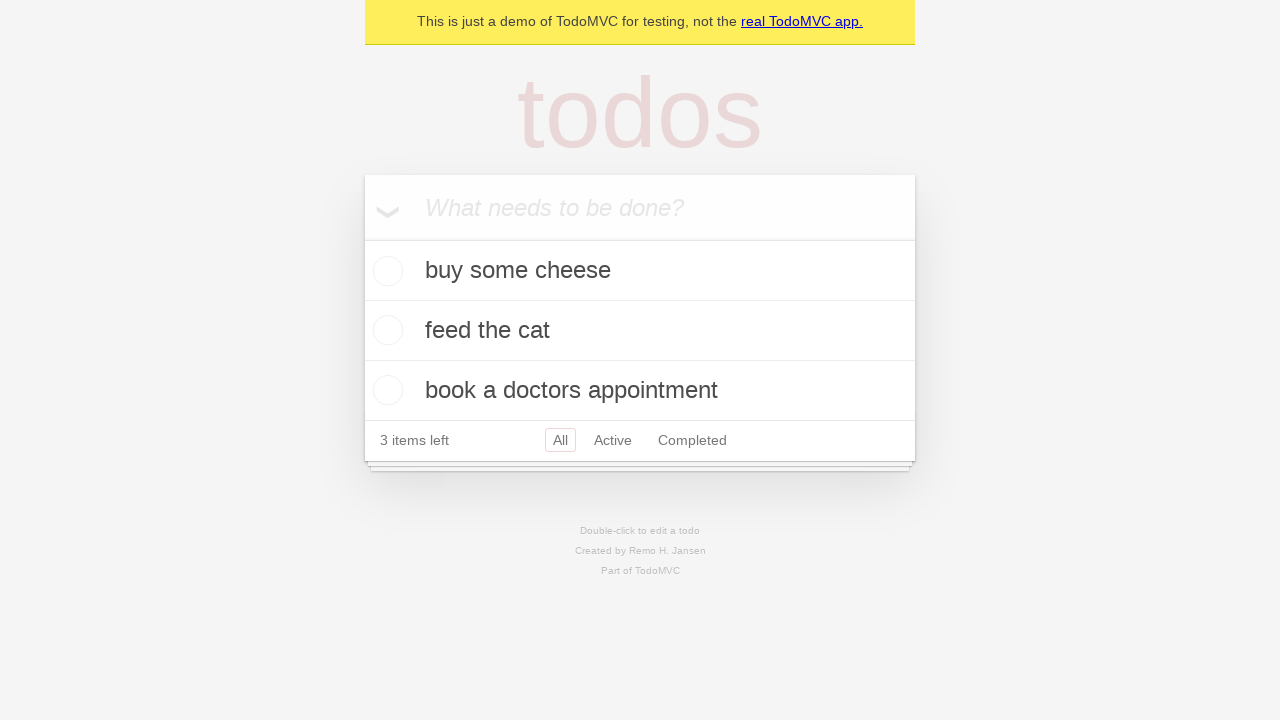

Double-clicked second todo to enter edit mode at (640, 331) on internal:testid=[data-testid="todo-item"s] >> nth=1
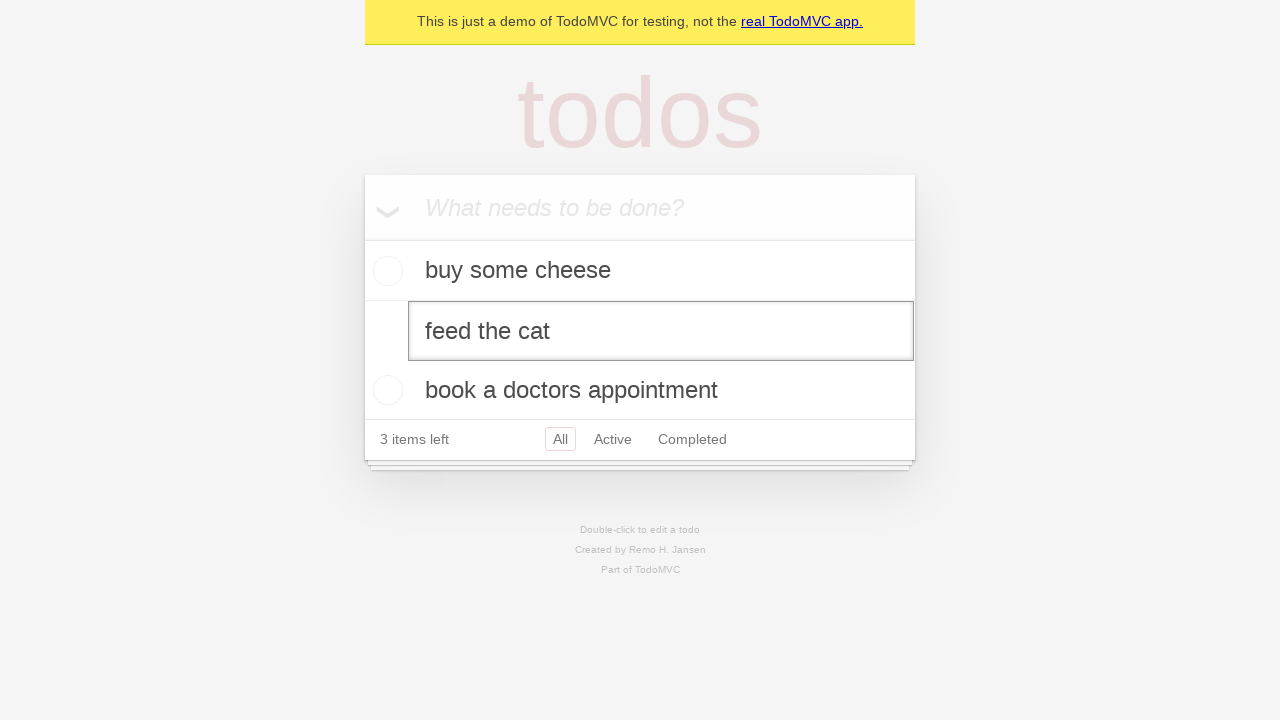

Filled edit field with text containing leading and trailing whitespace on internal:testid=[data-testid="todo-item"s] >> nth=1 >> internal:role=textbox[nam
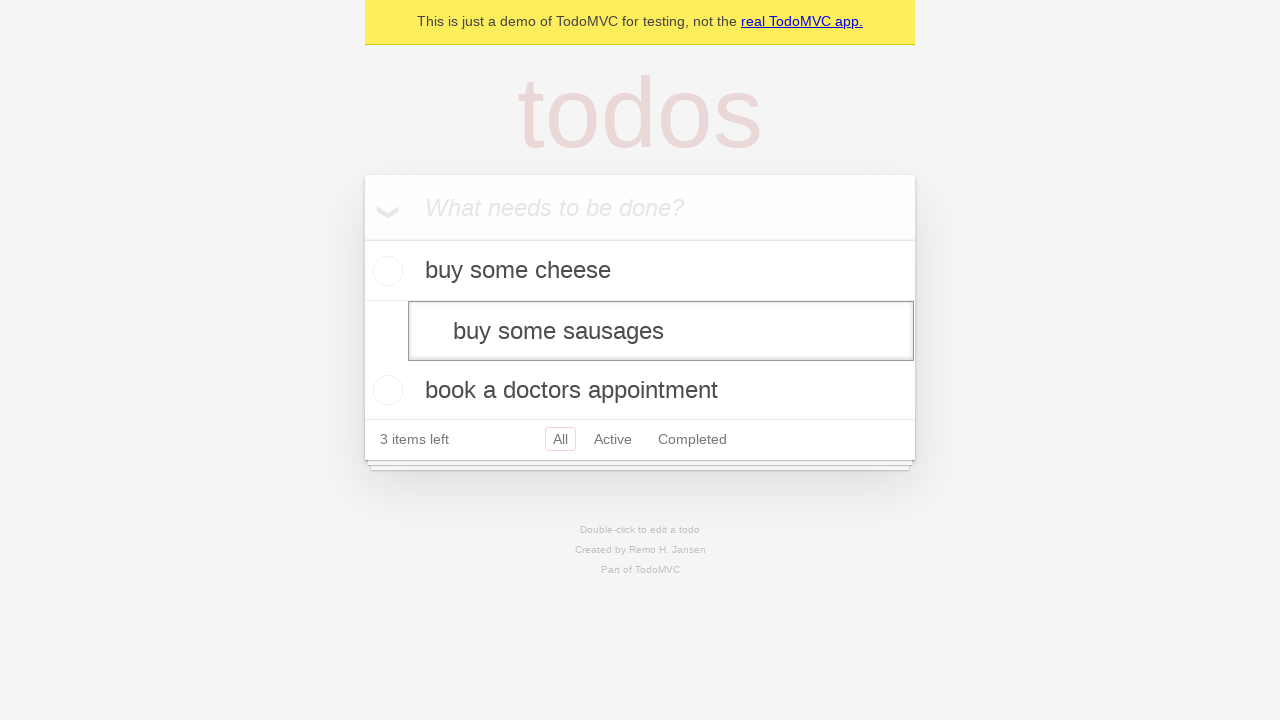

Pressed Enter to save edited todo with trimmed text on internal:testid=[data-testid="todo-item"s] >> nth=1 >> internal:role=textbox[nam
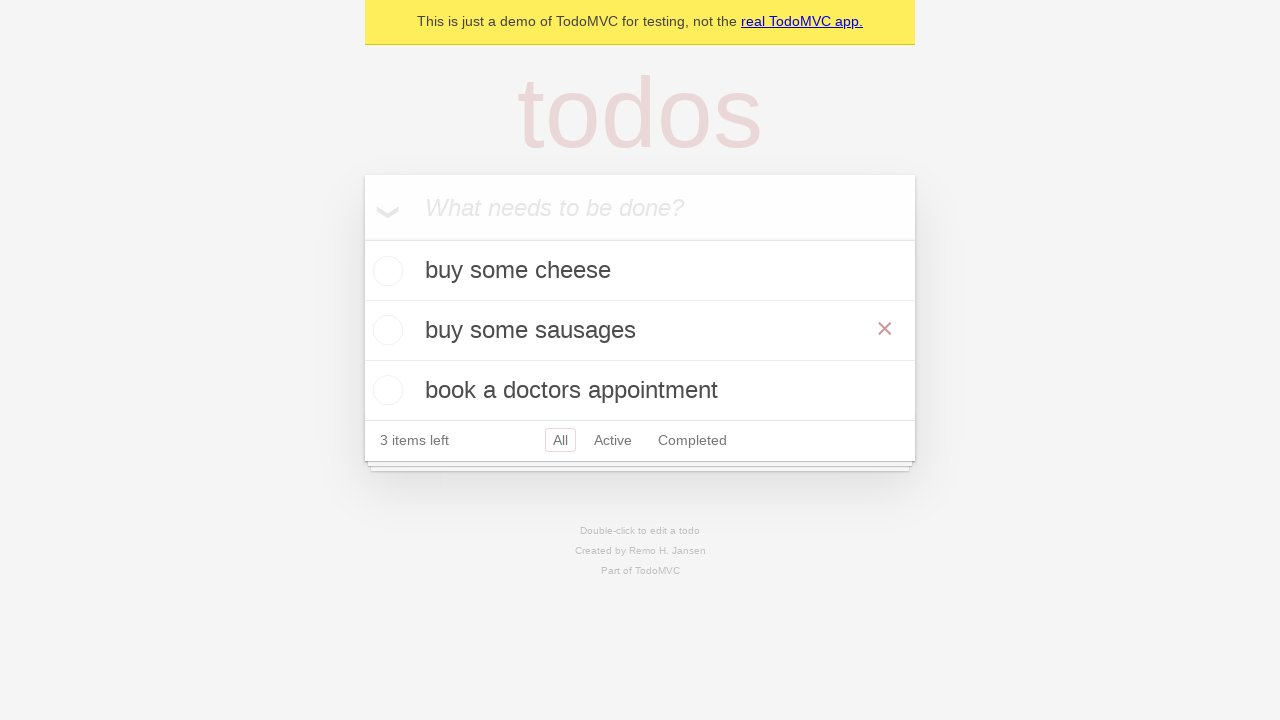

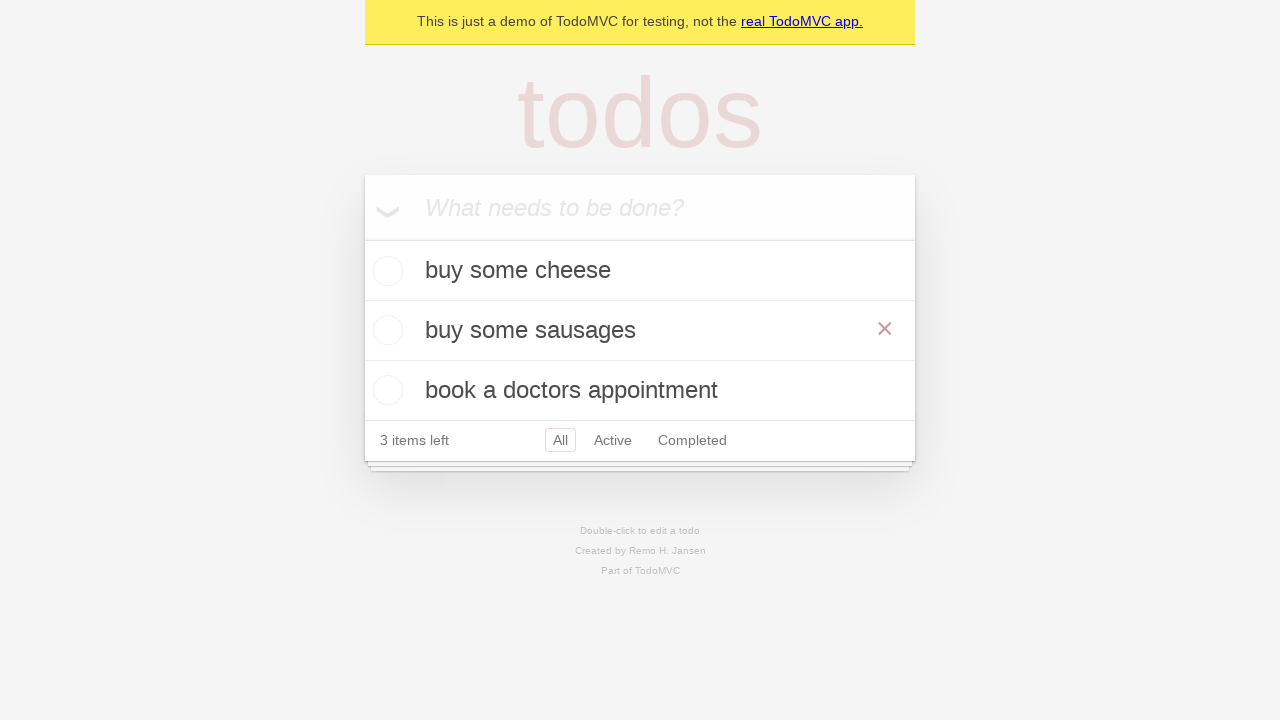